Tests nested iframe handling by navigating to a frames demo page, clicking on the nested frames tab, switching through multiple iframe levels, and entering text into an input field within the nested frame

Starting URL: https://demo.automationtesting.in/Frames.html

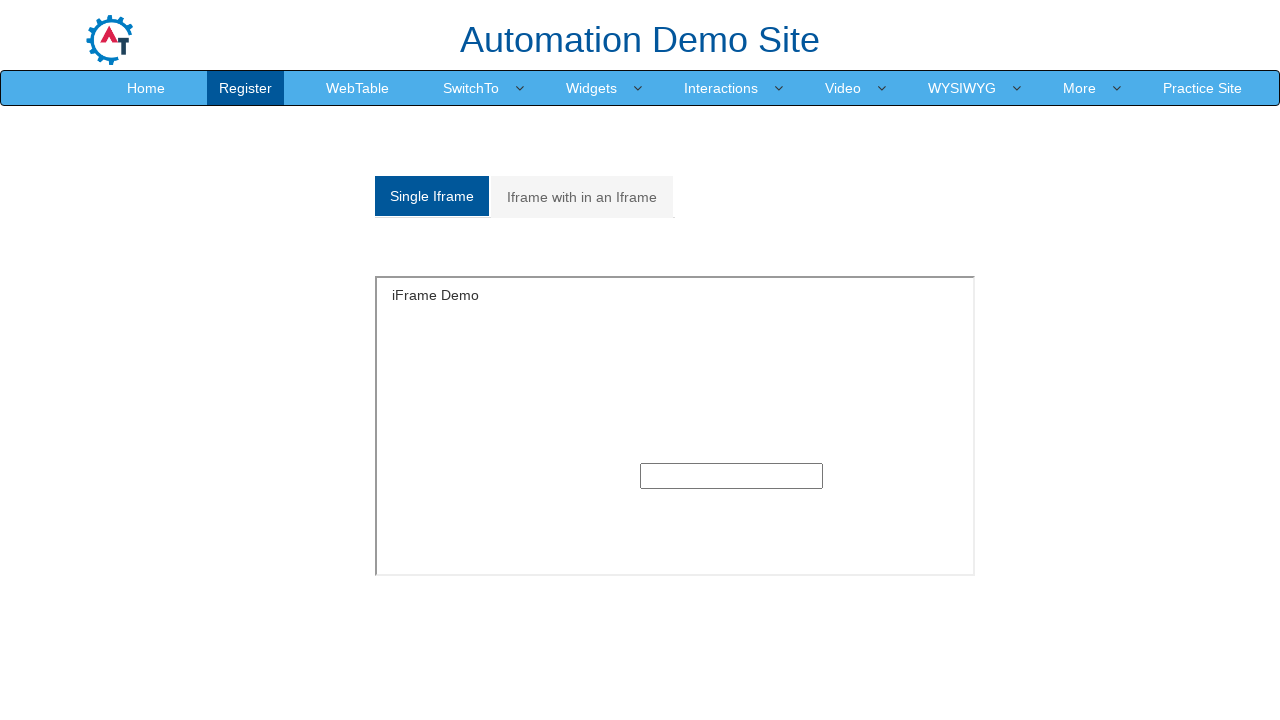

Clicked on the nested frames tab at (582, 197) on xpath=/html/body/section/div[1]/div/div/div/div[1]/div/ul/li[2]/a
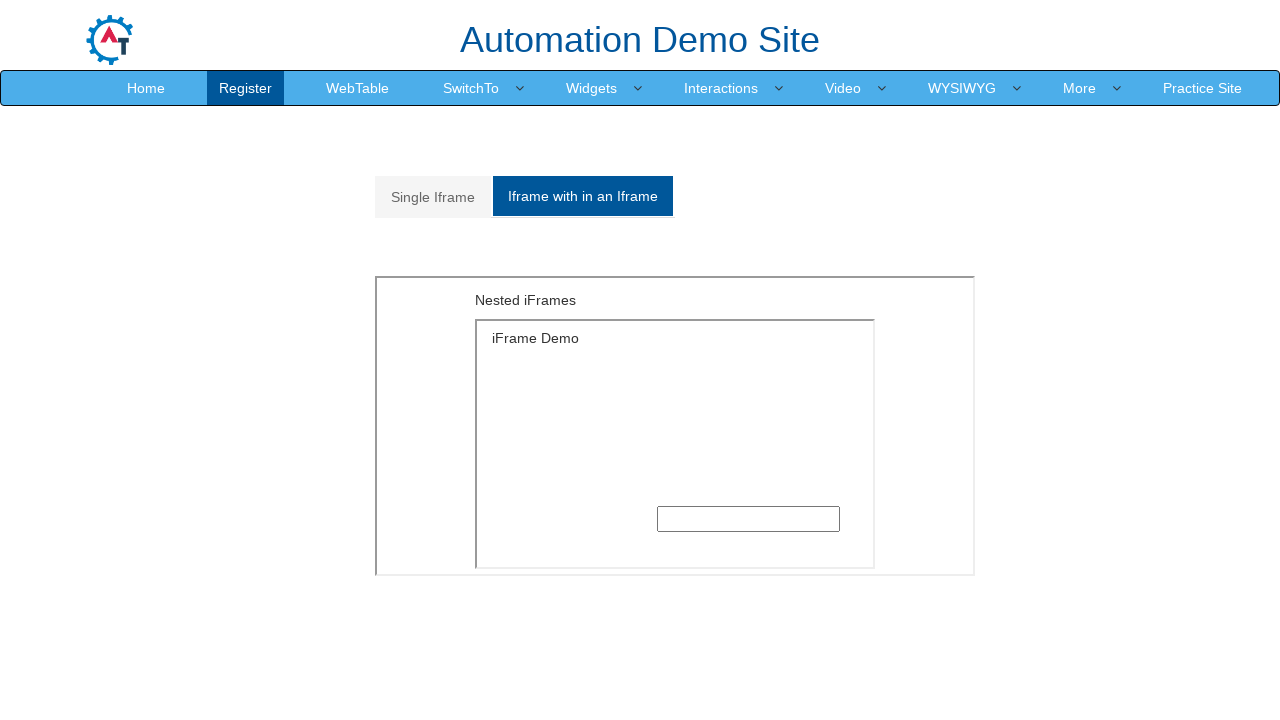

Located the outer iframe (Multiple)
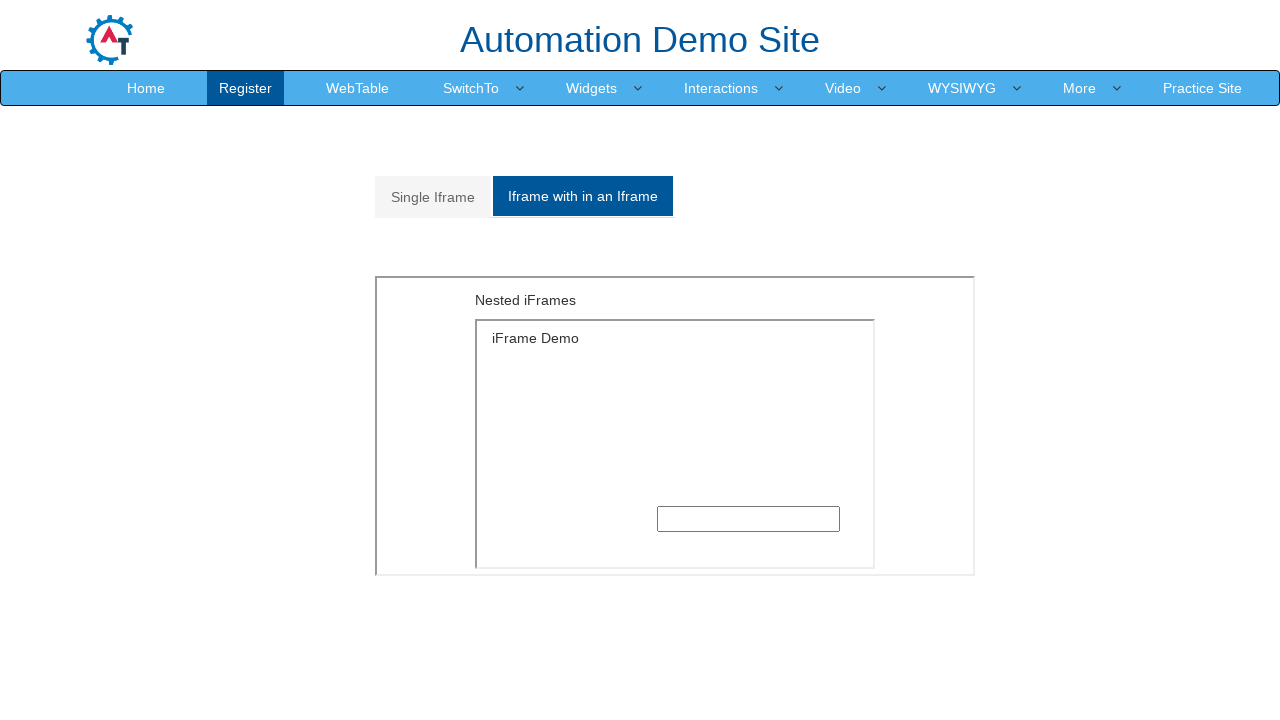

Located the first nested iframe within the outer iframe
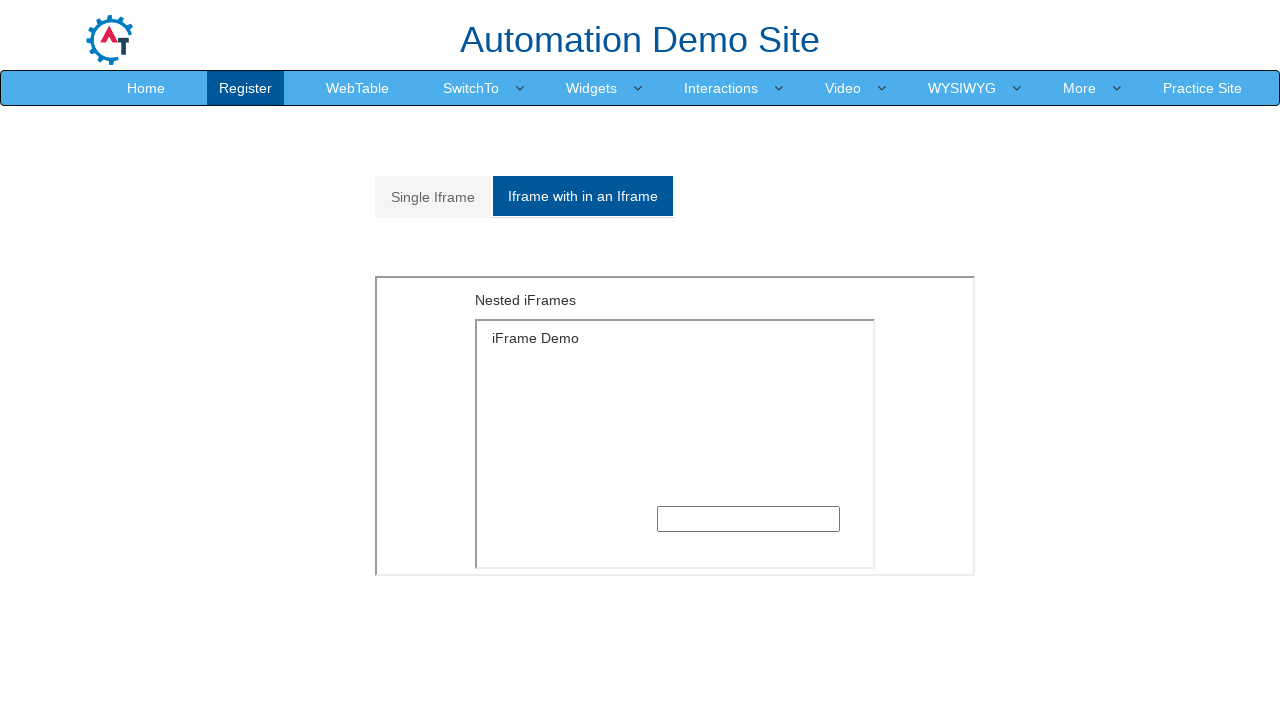

Filled the input field in the nested frame with 'Hello Techqflow' on xpath=//*[@id='Multiple']/iframe >> internal:control=enter-frame >> iframe >> nt
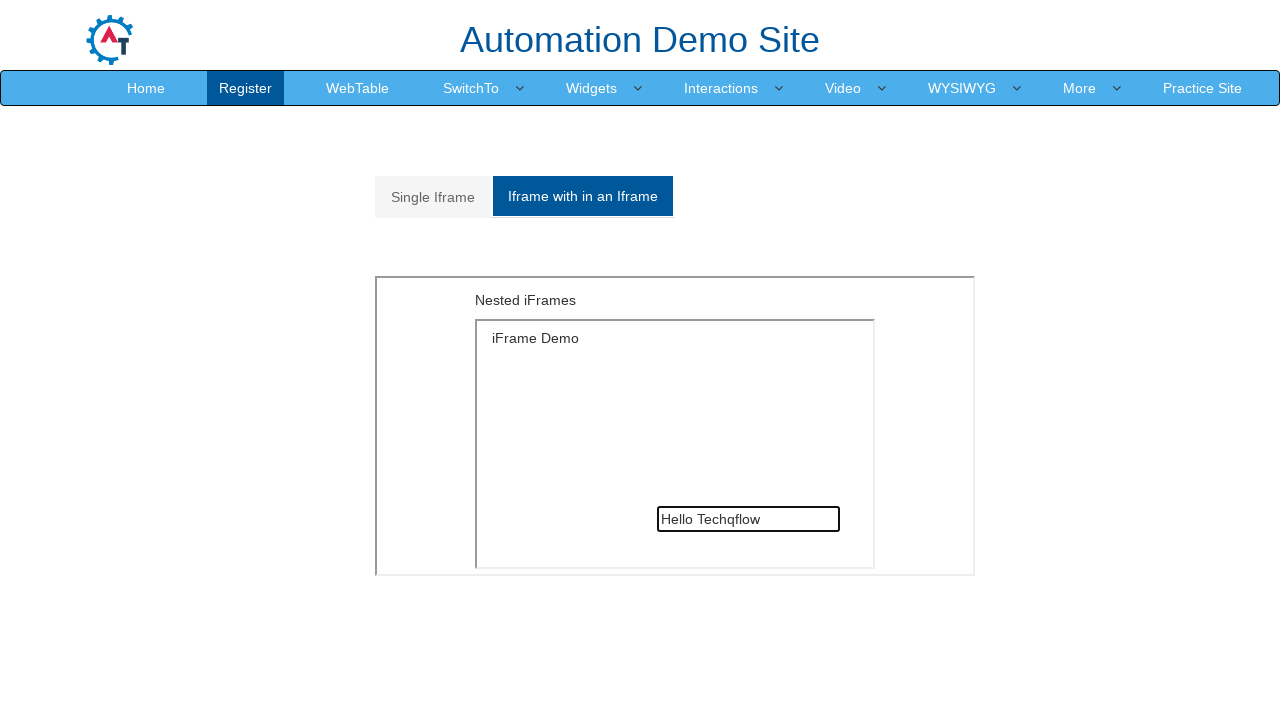

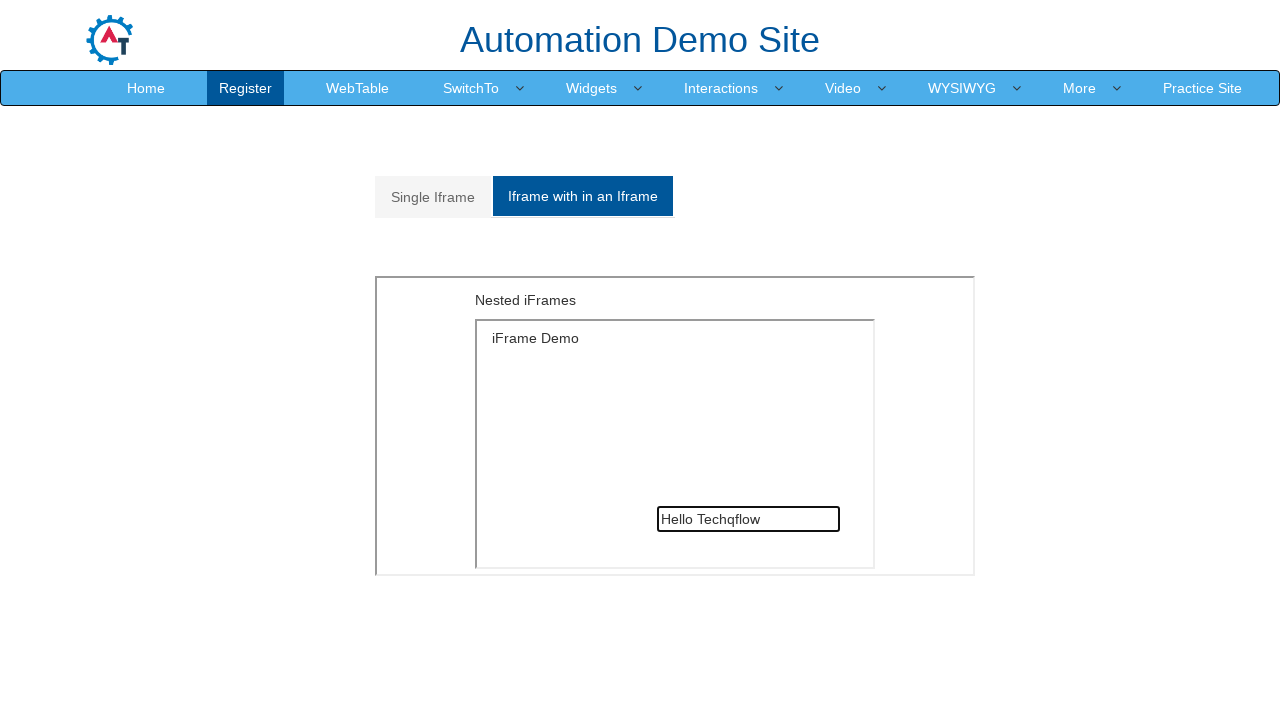